Tests drag and drop by offset by dragging an element to specific coordinates

Starting URL: https://demoqa.com/dragabble

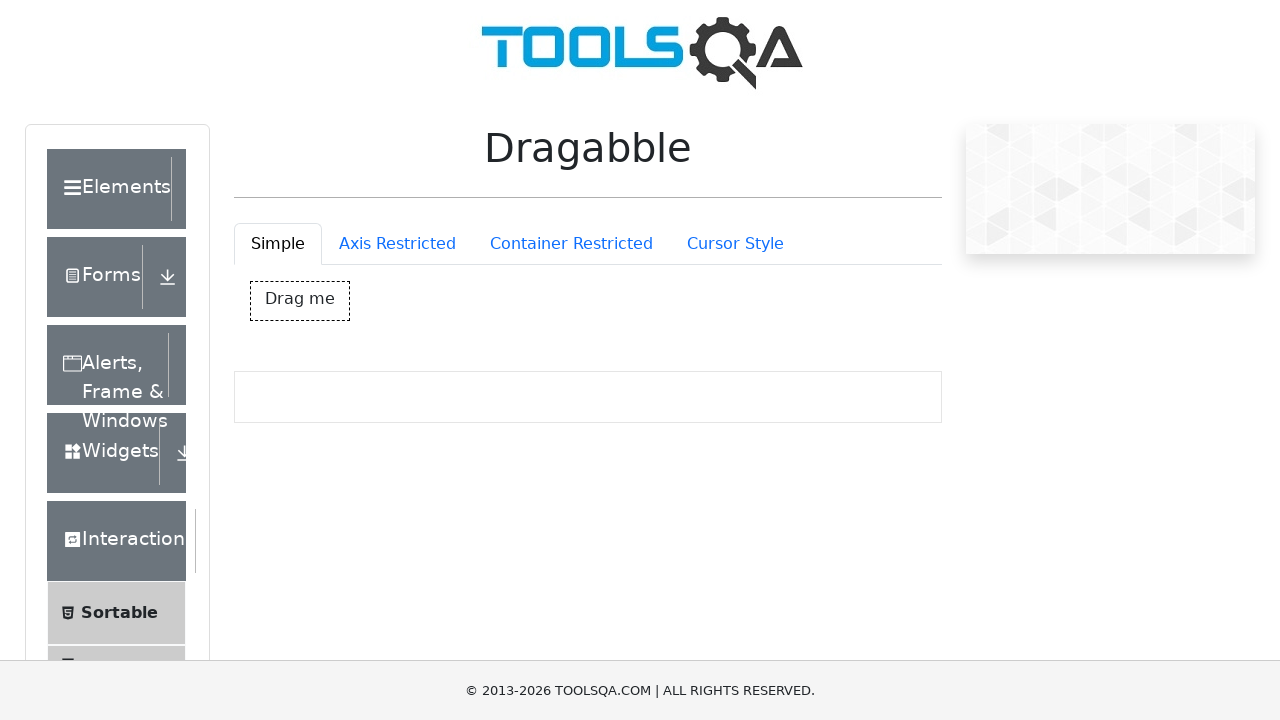

Located drag box element with id 'dragBox'
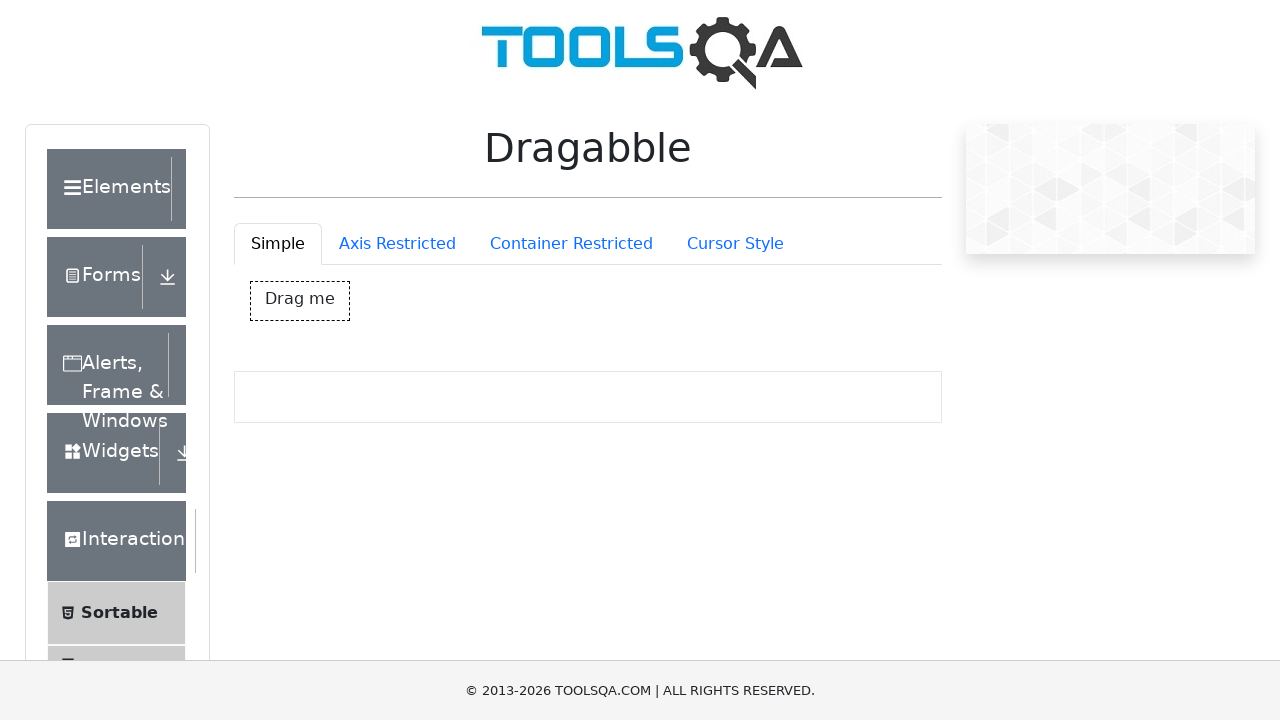

Retrieved bounding box coordinates of drag box
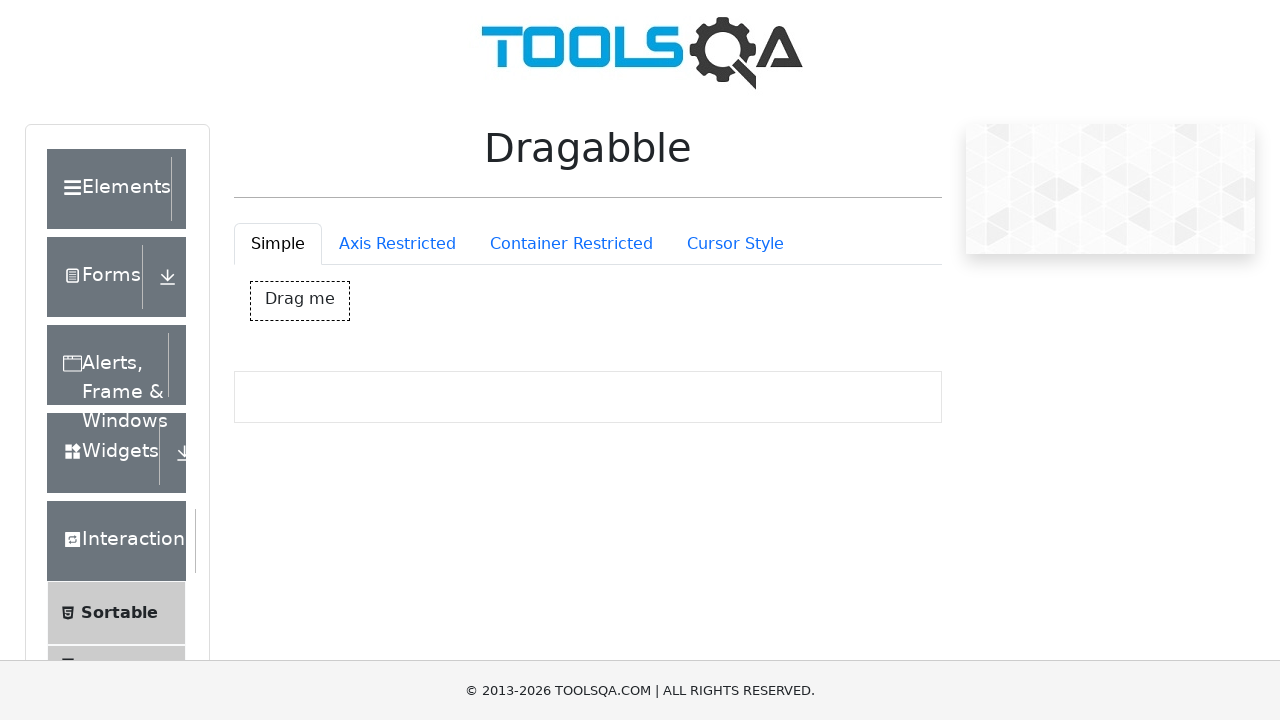

Moved mouse to center of drag box at (300, 301)
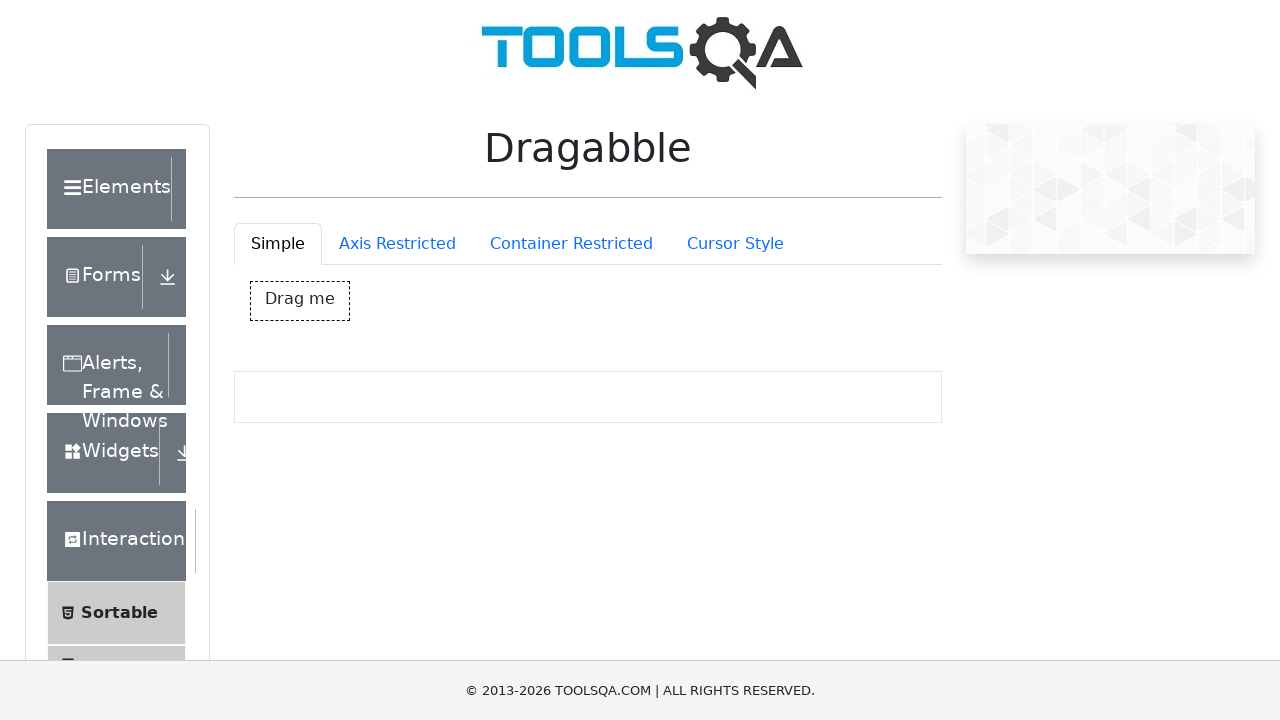

Pressed mouse button down to start drag at (300, 301)
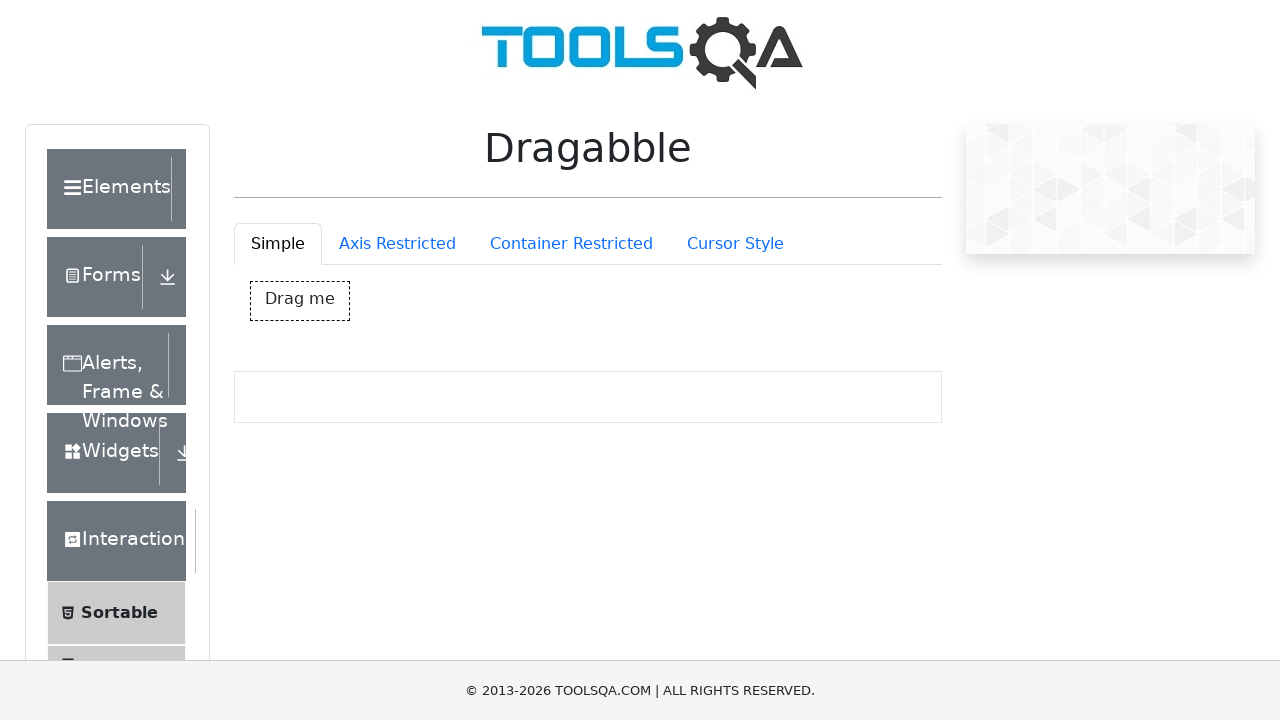

Dragged element to offset position (100px right, 100px down) at (400, 401)
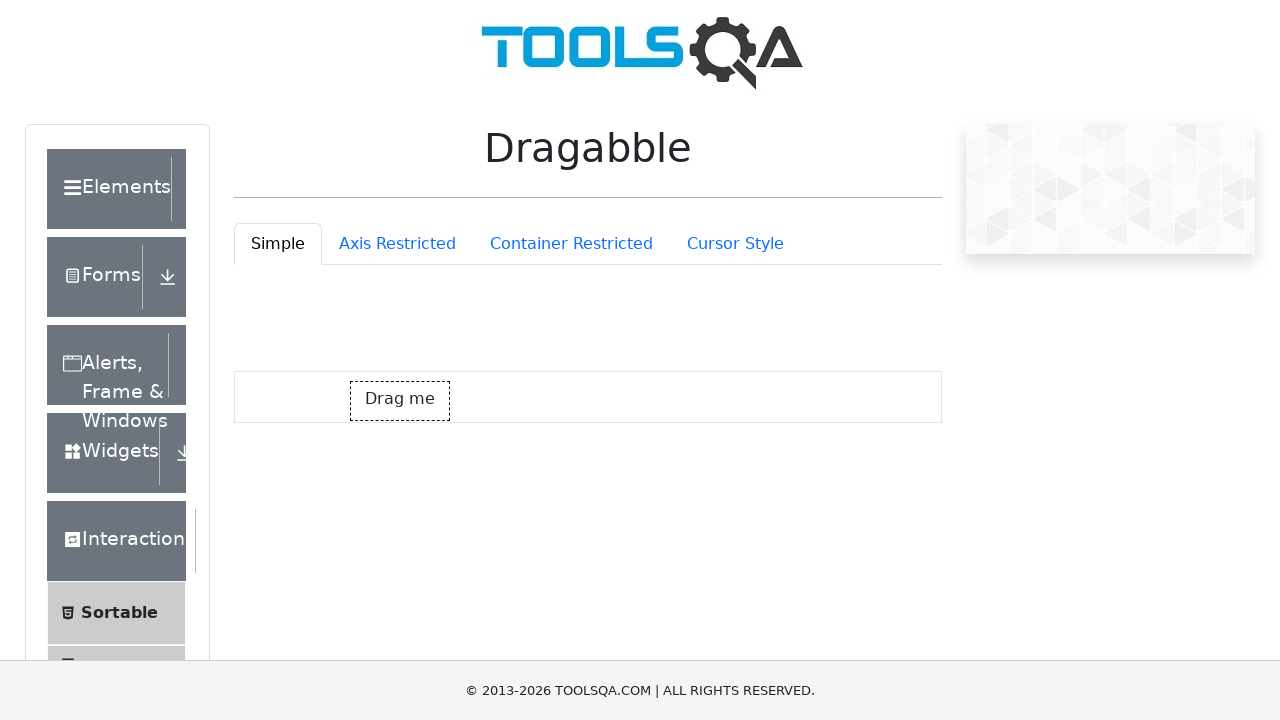

Released mouse button to complete drag and drop at (400, 401)
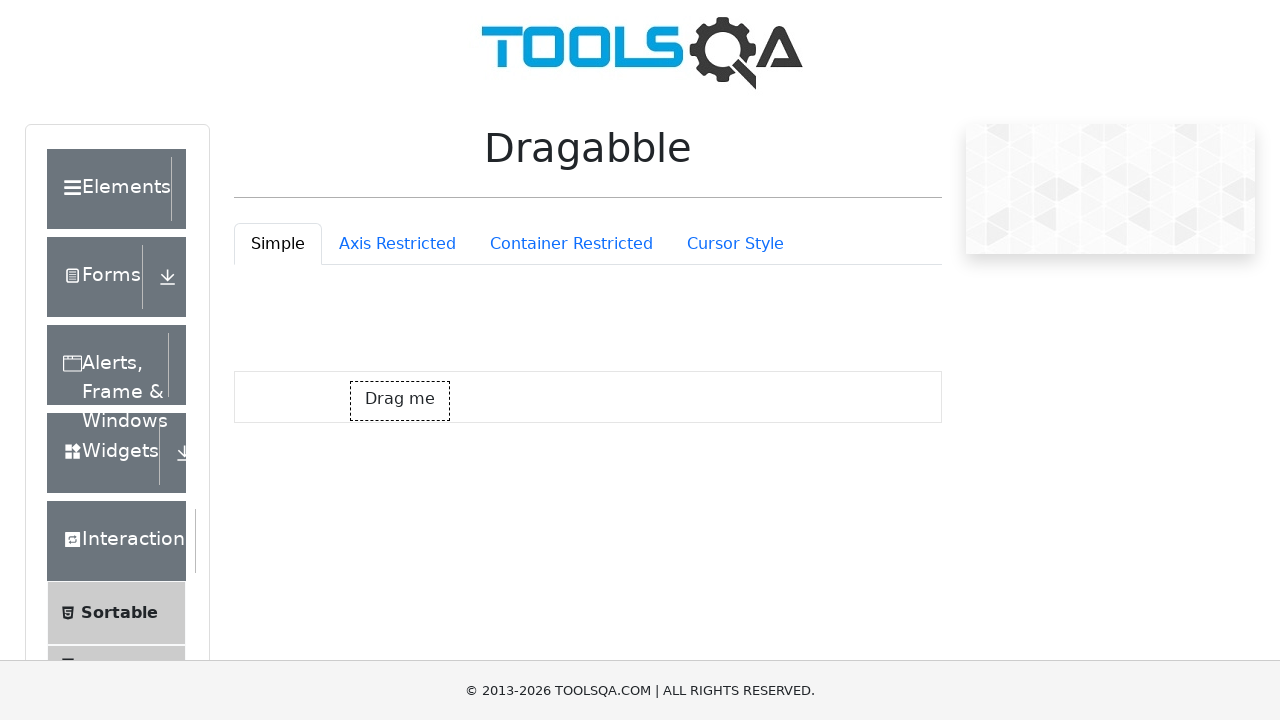

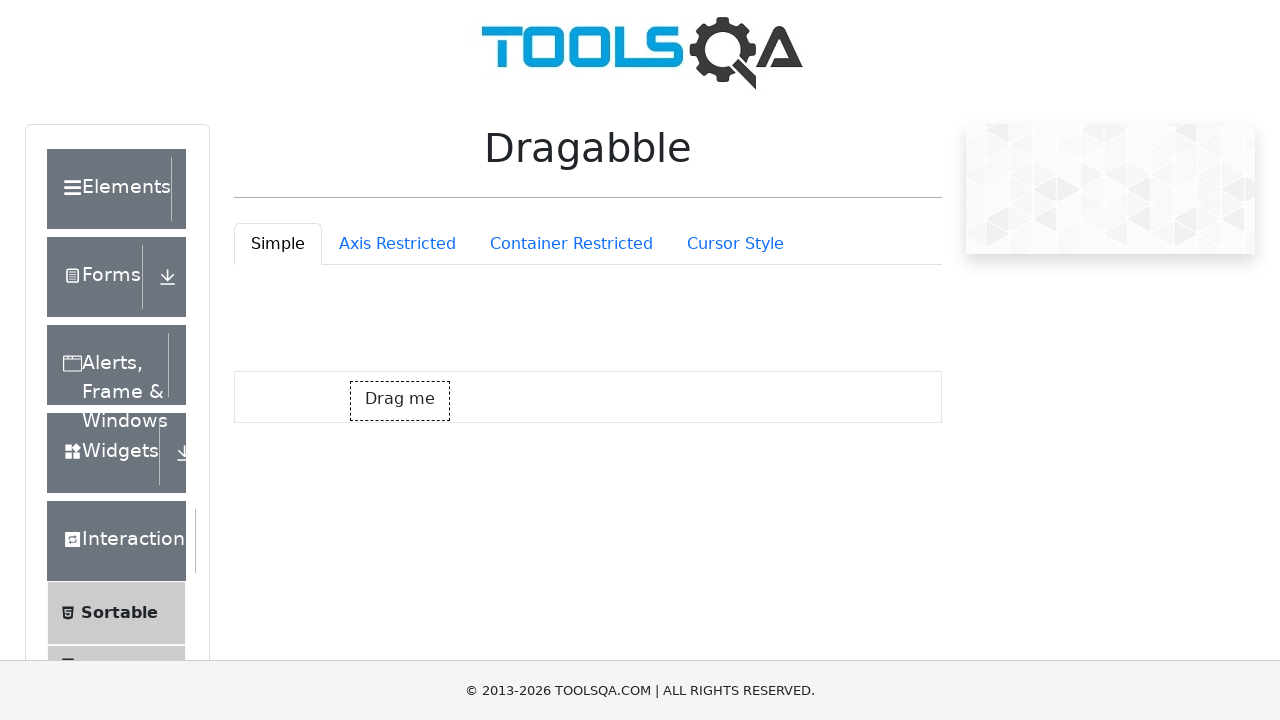